Tests the TechStep Academy training ground by filling an input field, clicking a button, and handling an alert popup

Starting URL: https://techstepacademy.com/training-ground/

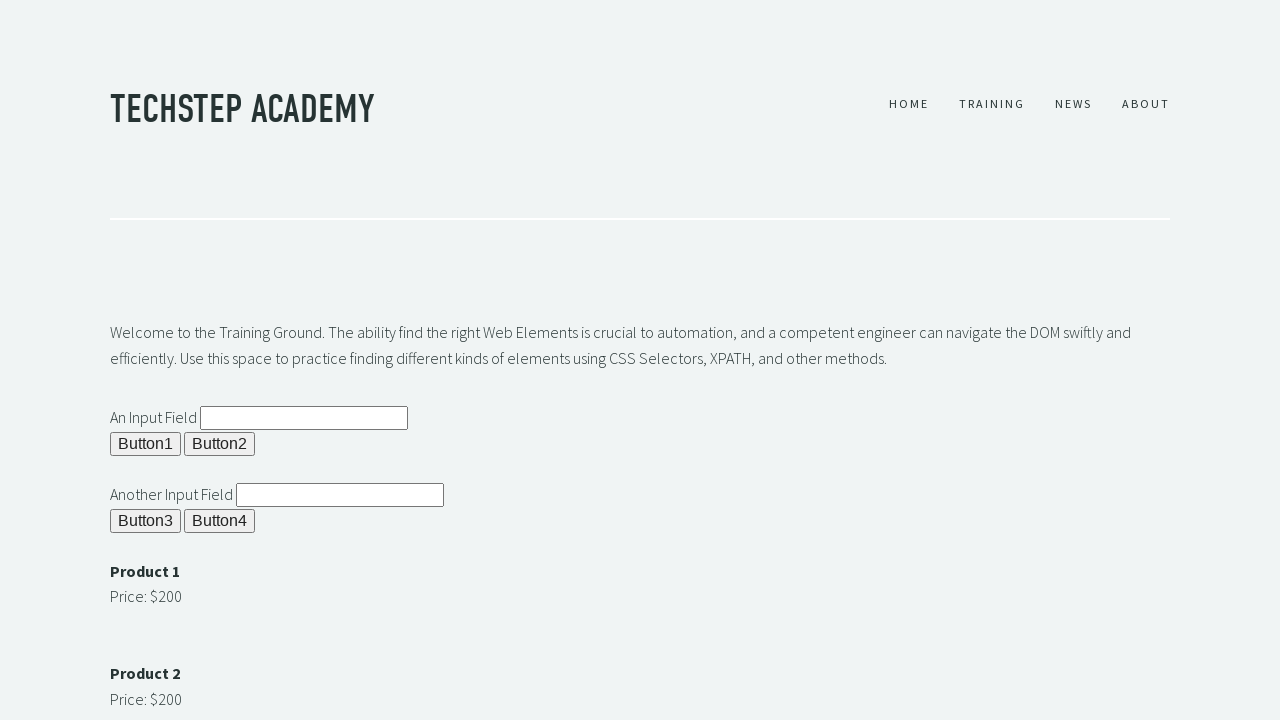

Filled input field with 'Kewl!' on input#ipt1
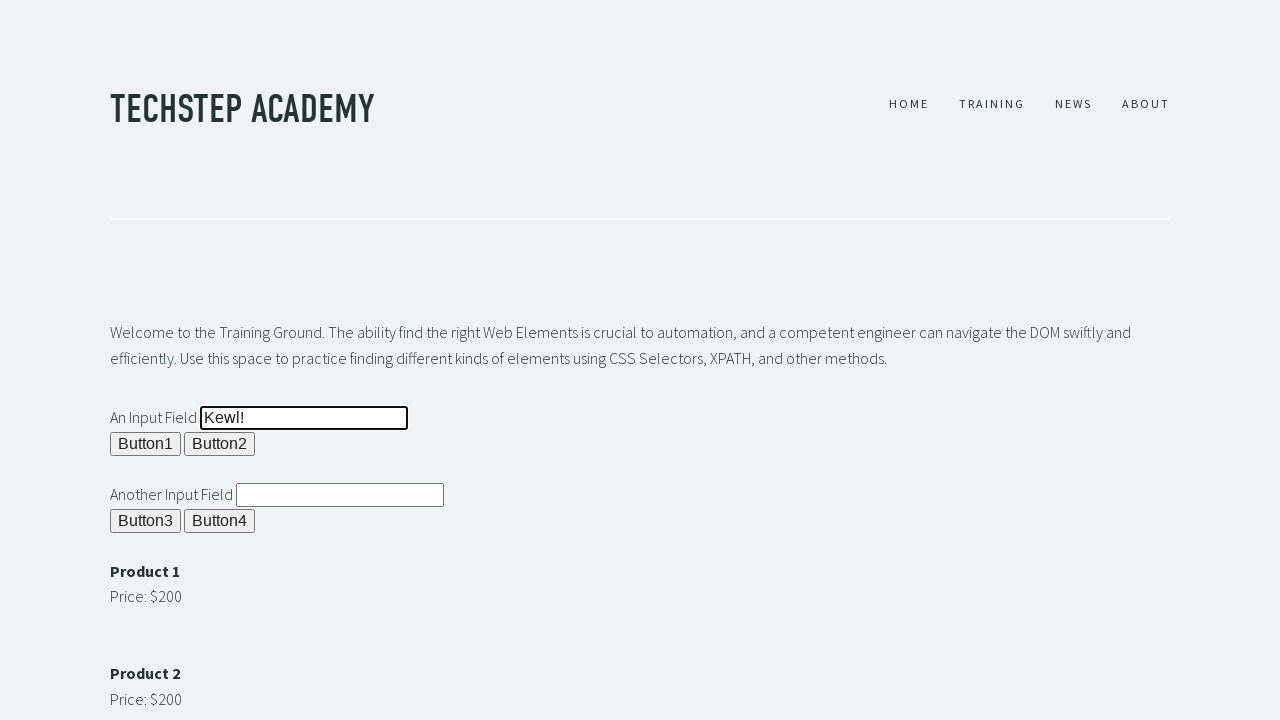

Clicked the first button at (146, 444) on button#b1
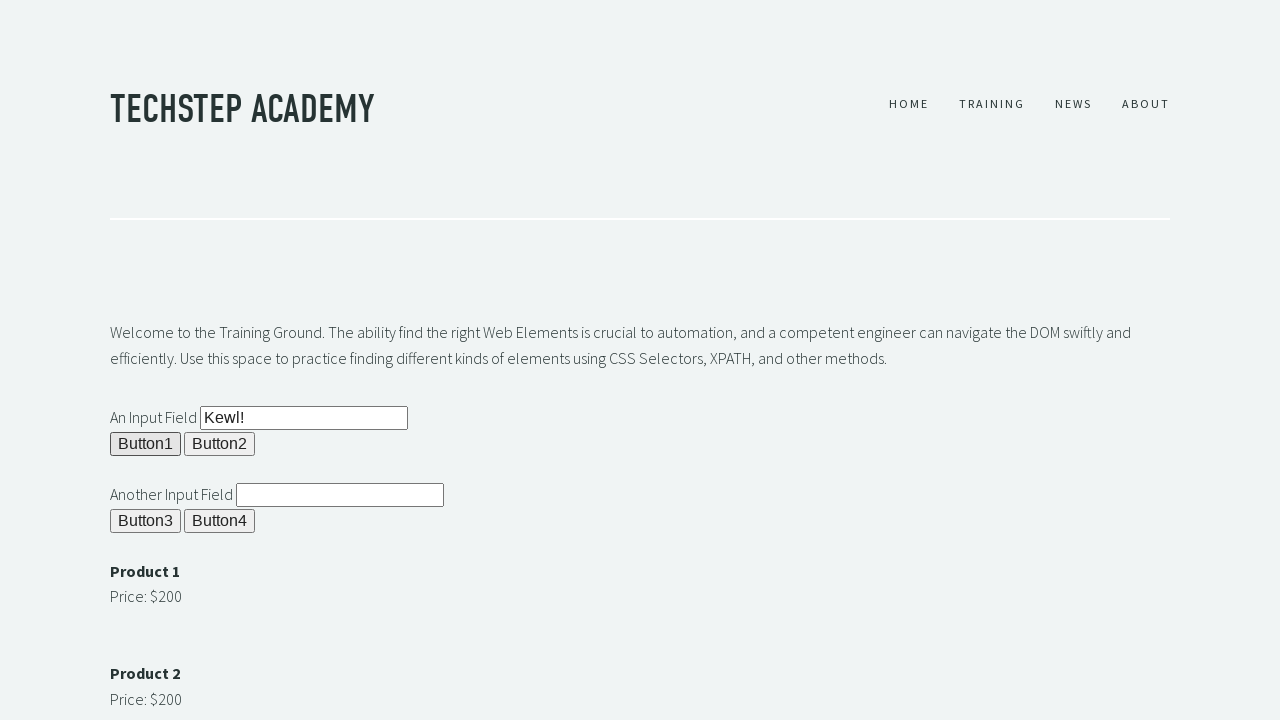

Set up alert dialog handler to accept dialogs
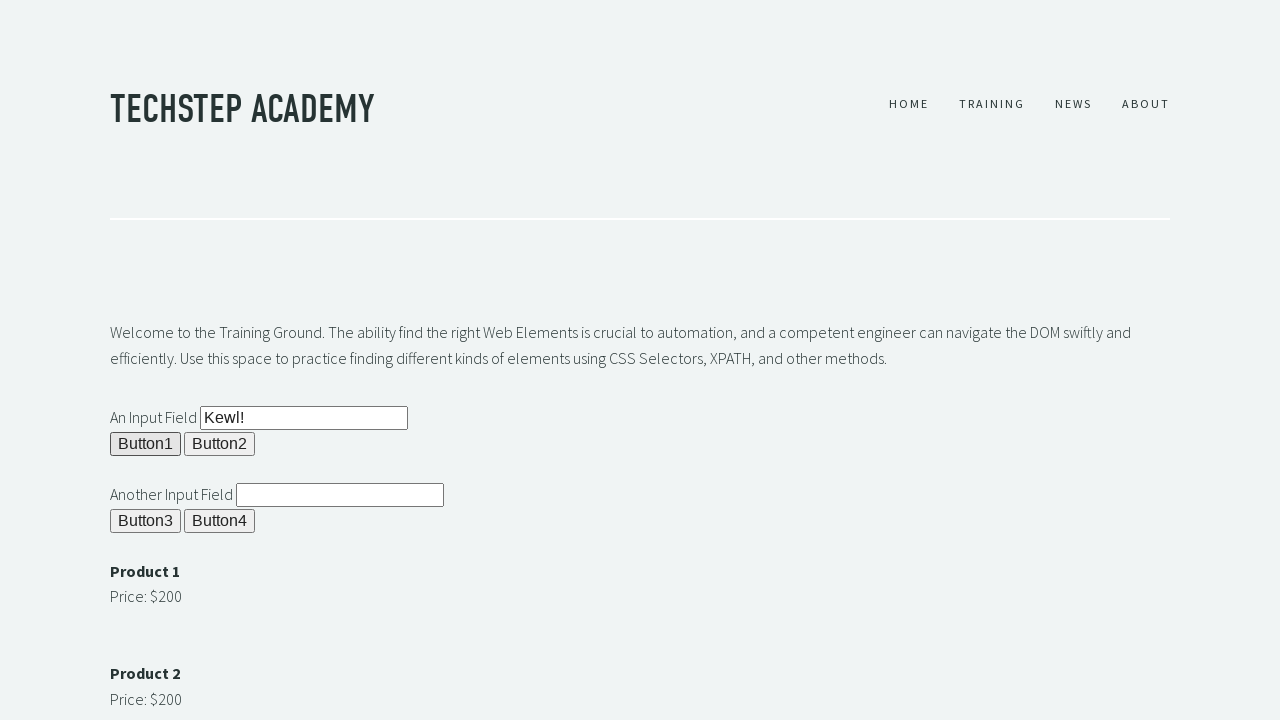

Waited 1 second for remaining elements to load
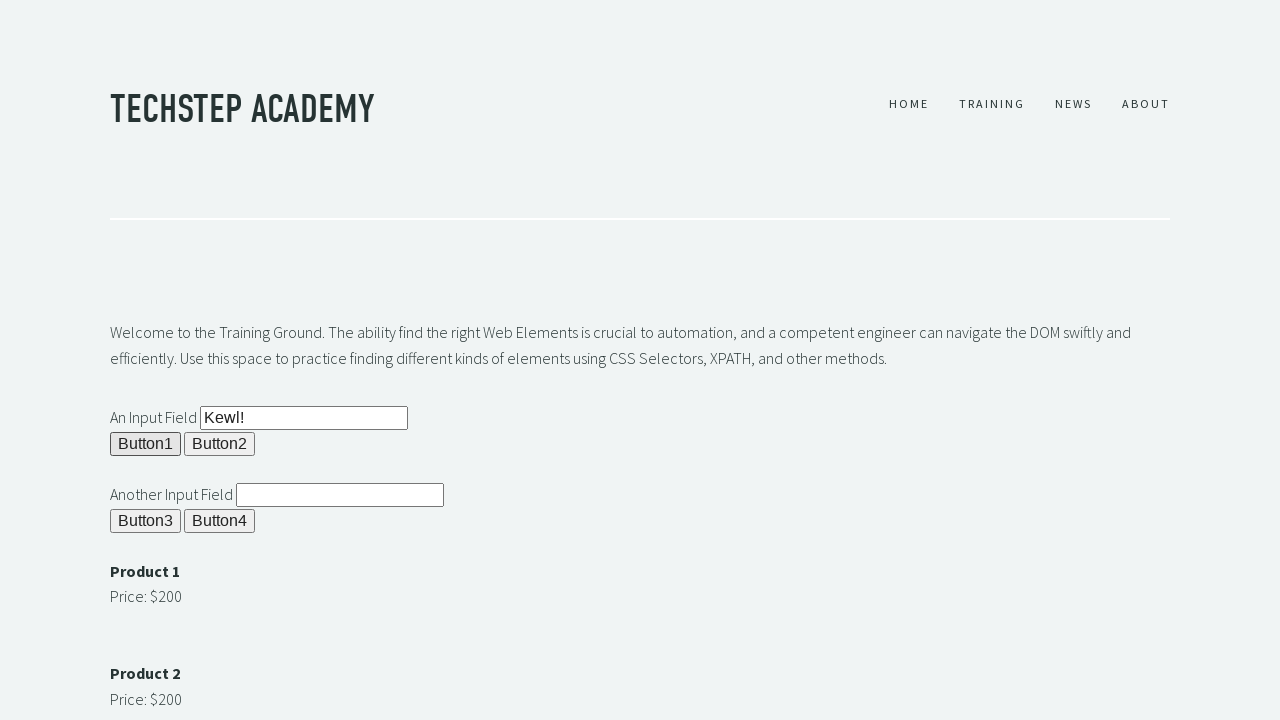

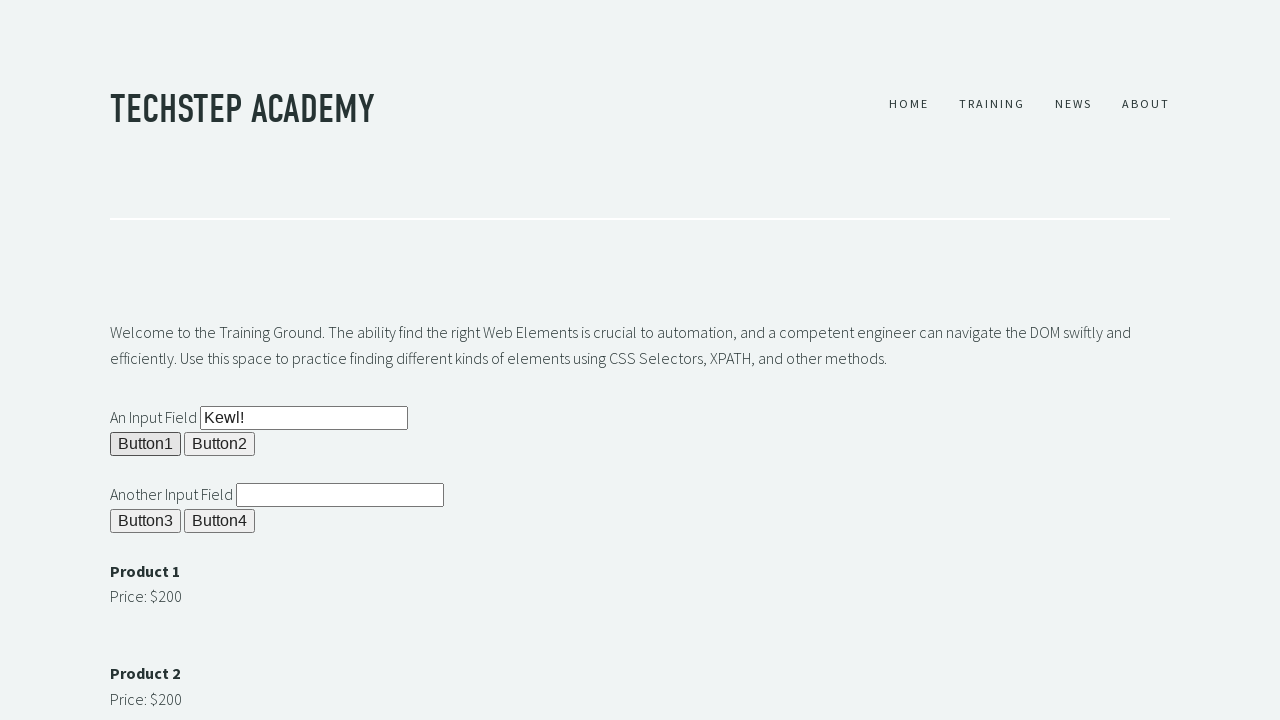